Navigates to Form Authentication page and verifies the Elemental Selenium link has the correct href attribute

Starting URL: https://the-internet.herokuapp.com/

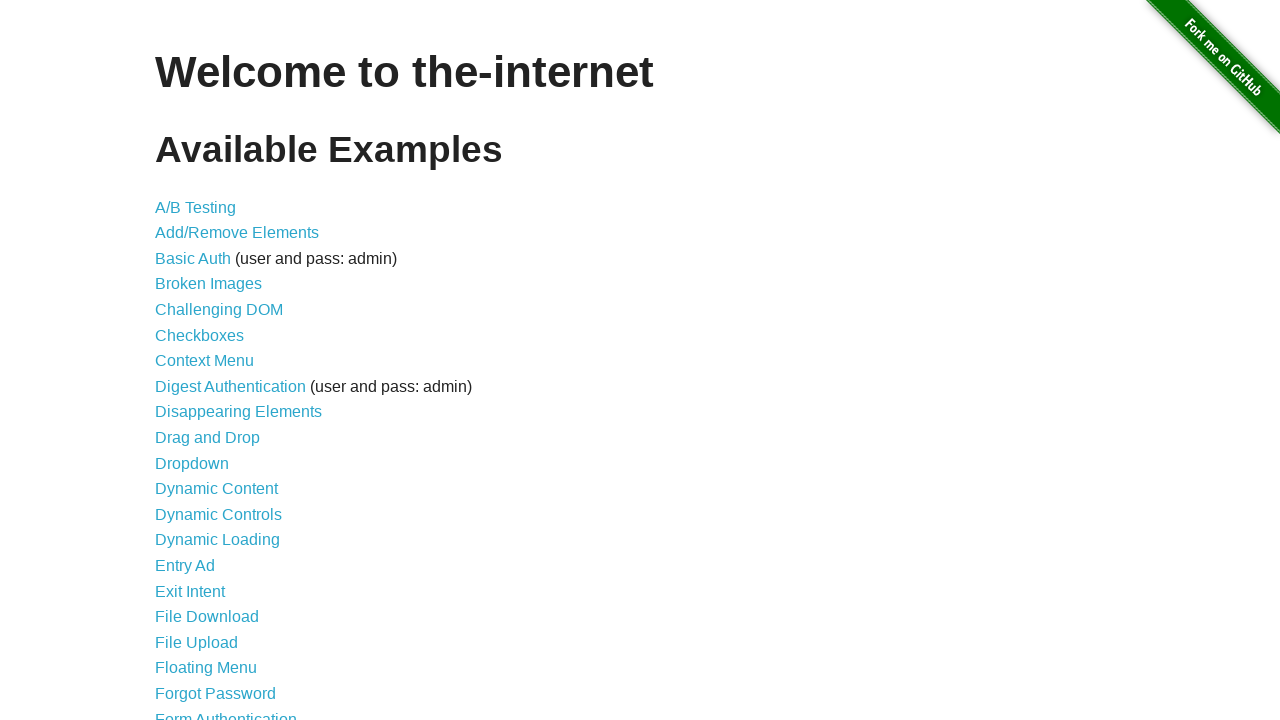

Navigated to the-internet.herokuapp.com home page
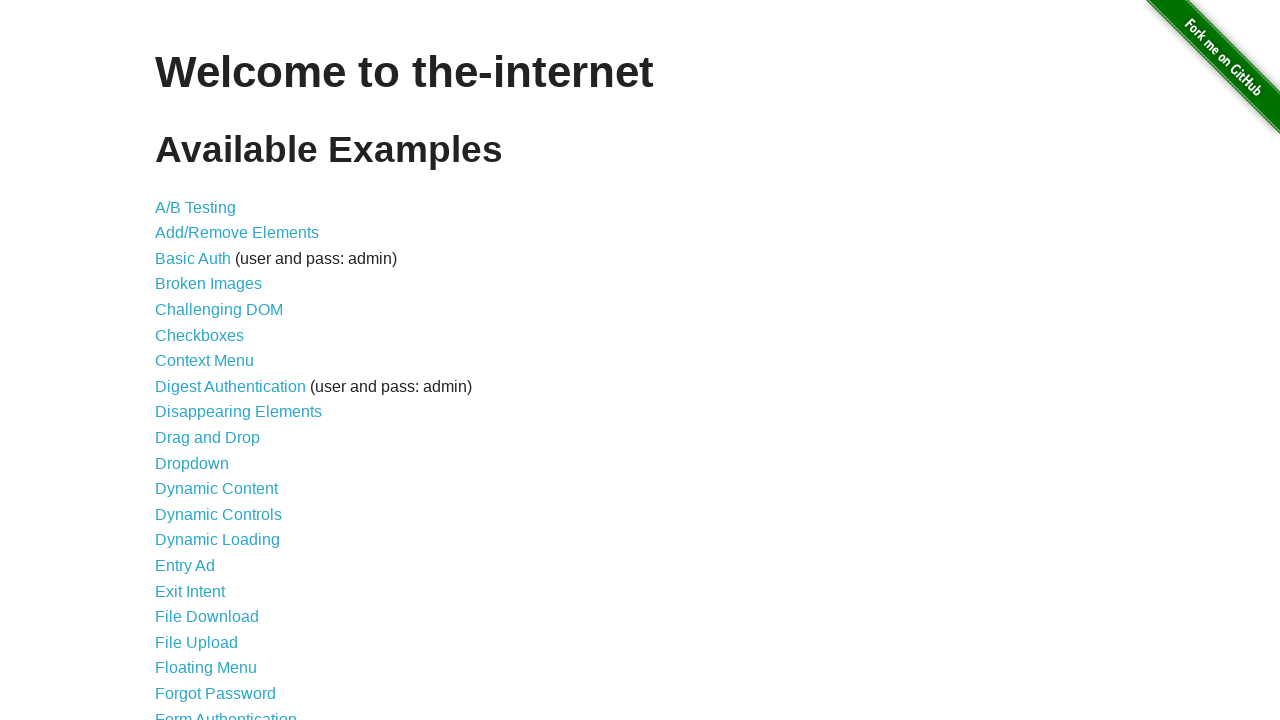

Clicked on Form Authentication link at (226, 712) on text=Form Authentication
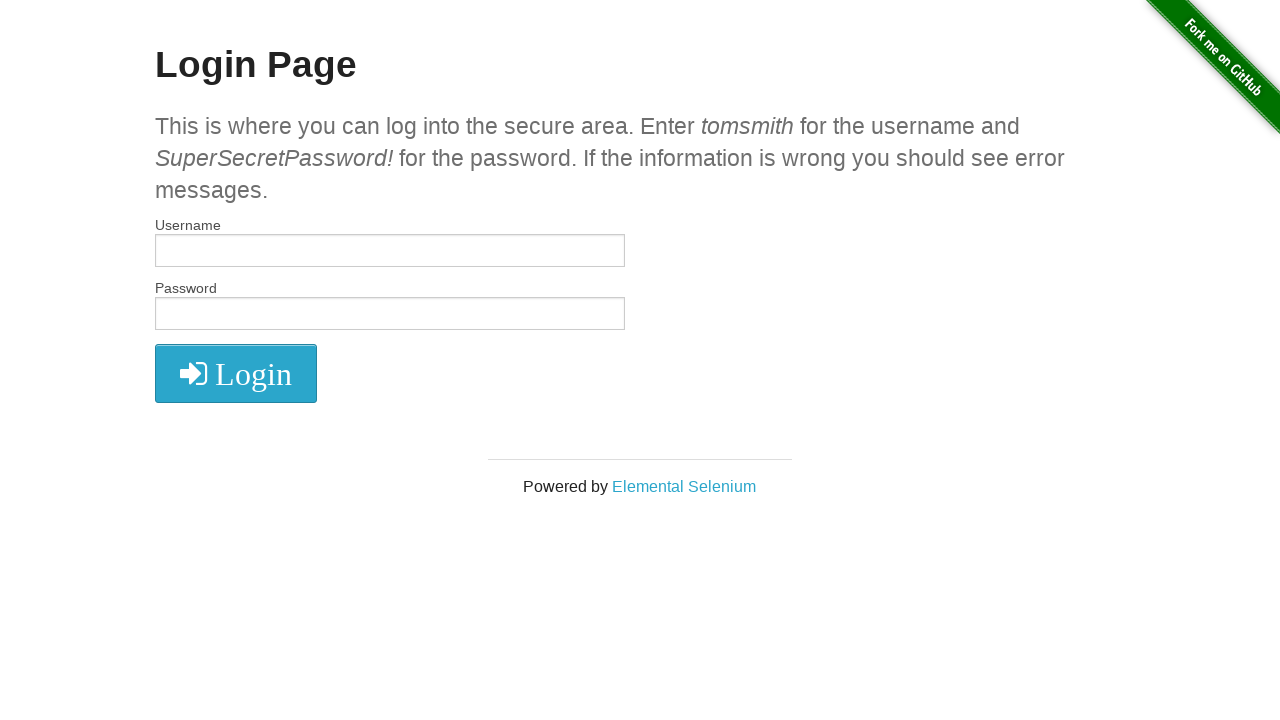

Located Elemental Selenium link
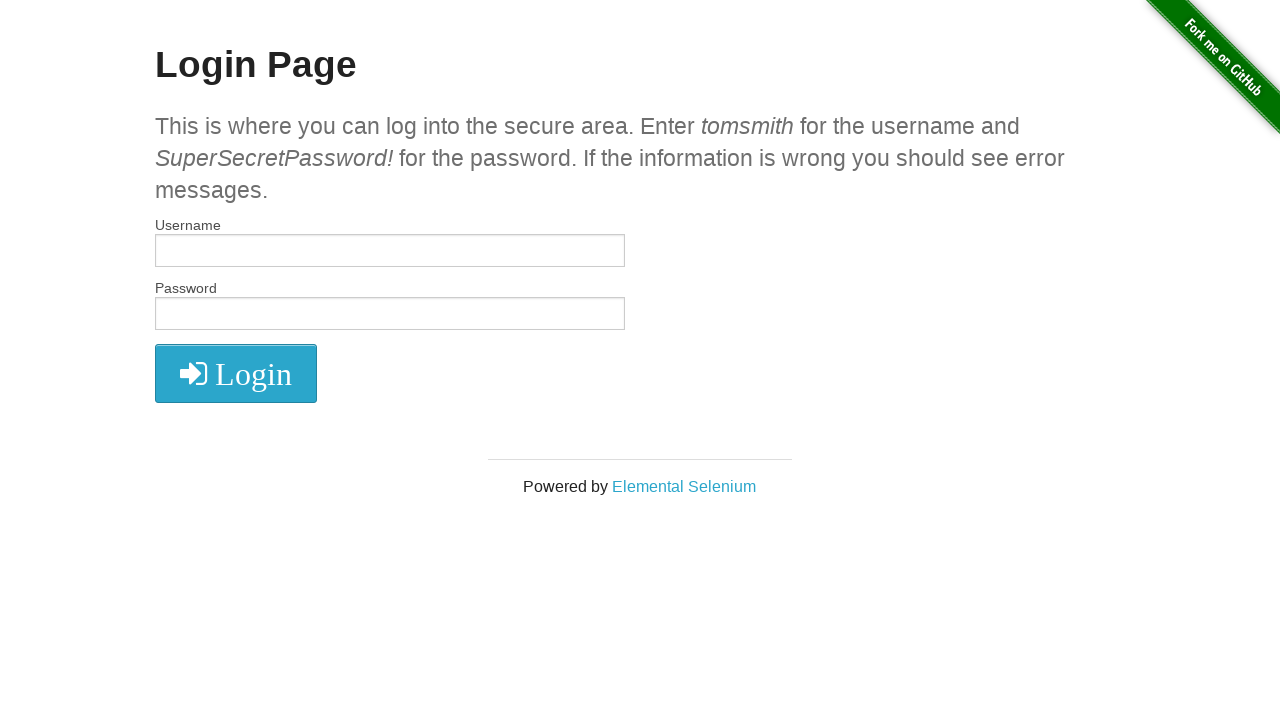

Retrieved href attribute value: http://elementalselenium.com/
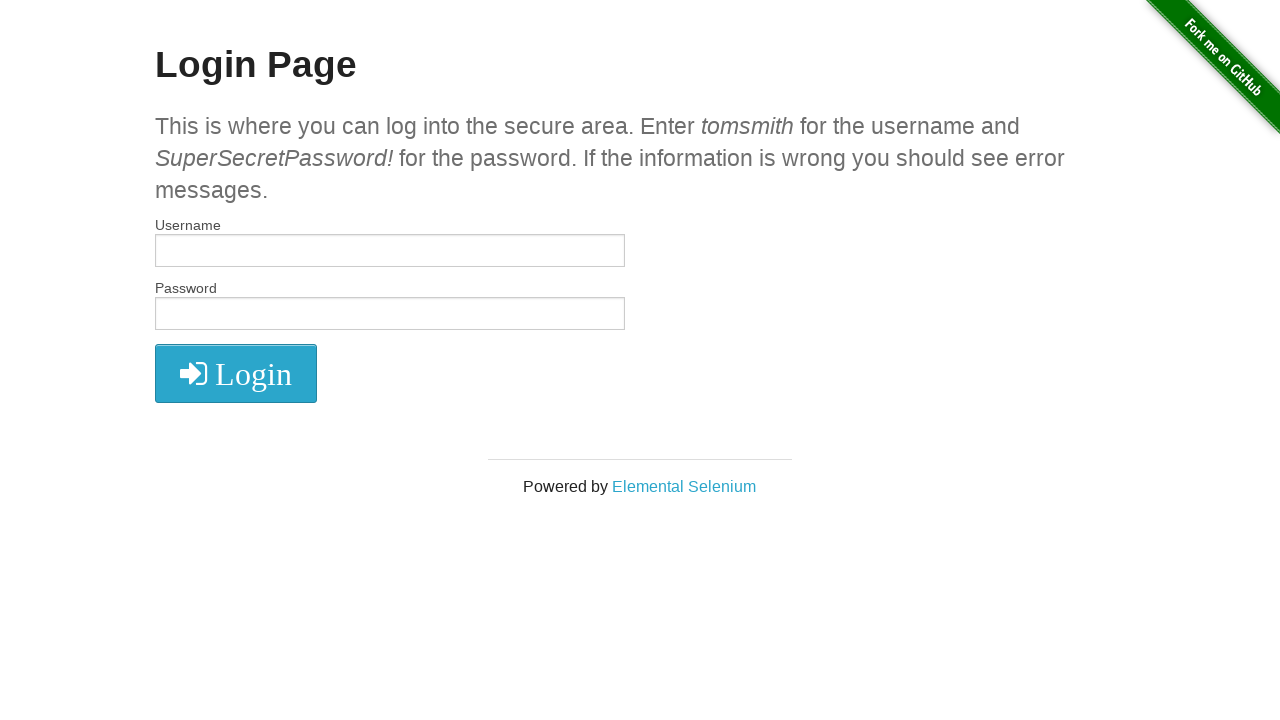

Verified href attribute equals 'http://elementalselenium.com/'
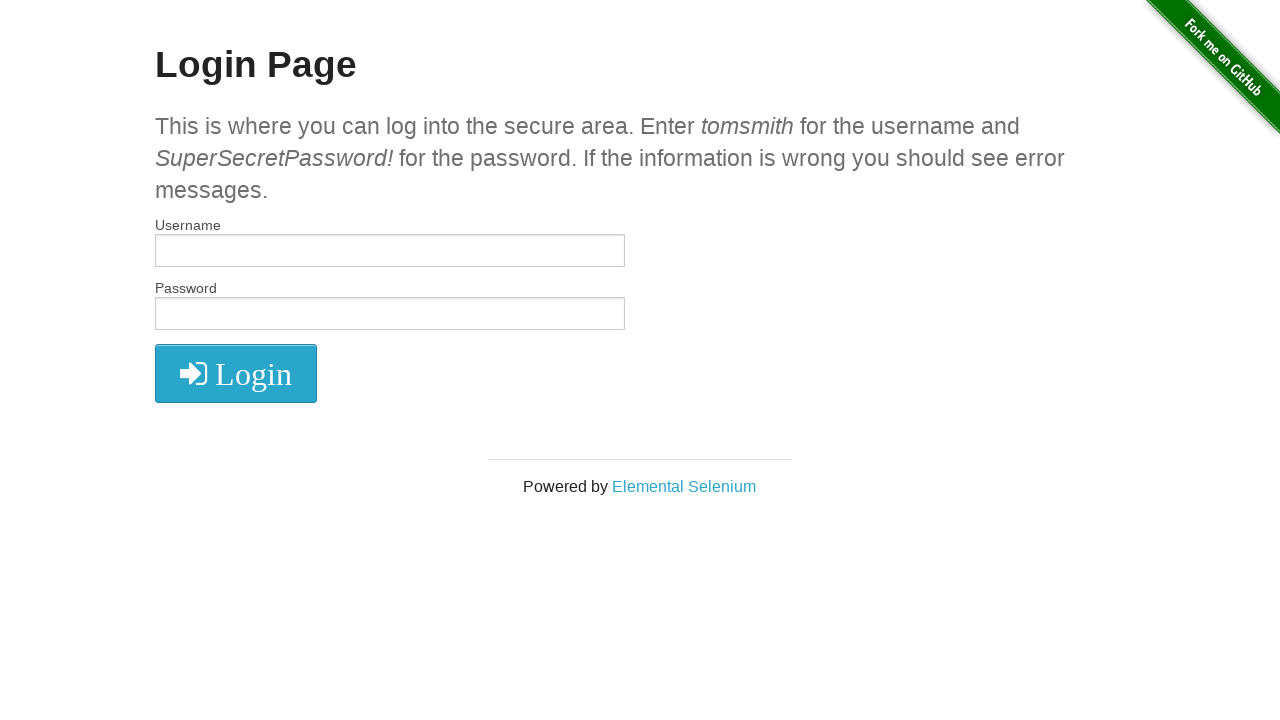

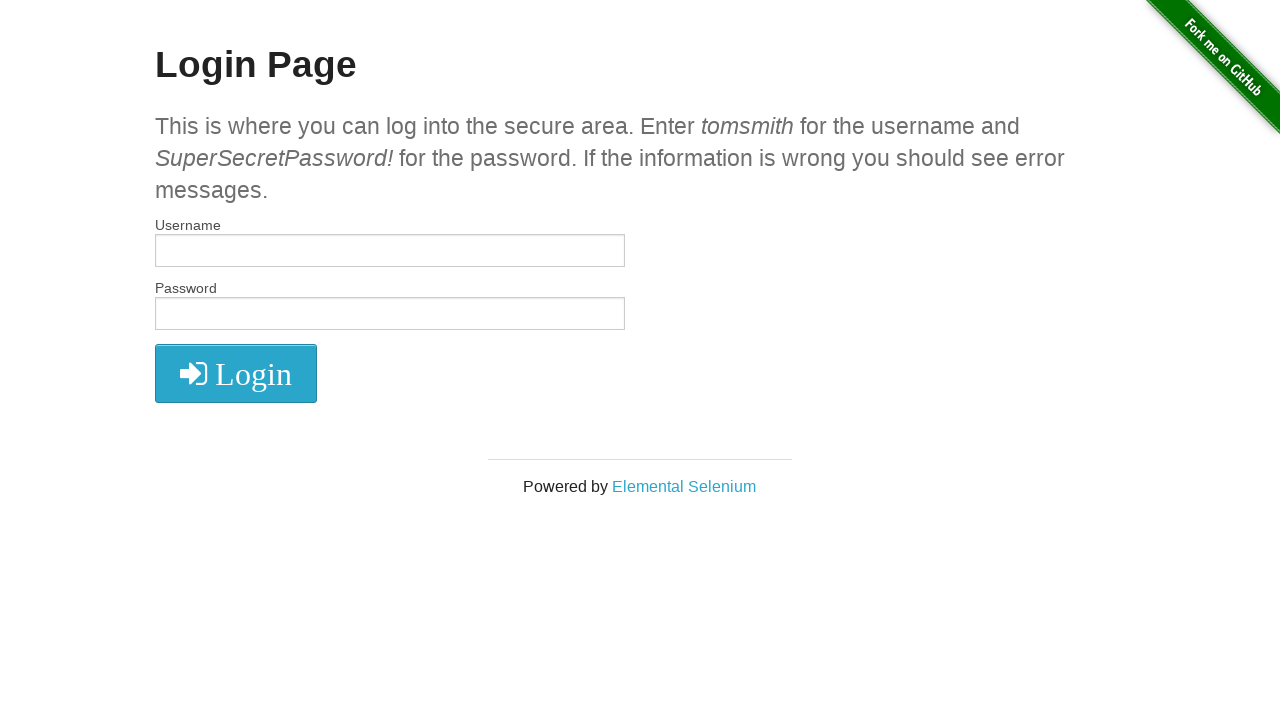